Tests an e-commerce flow on an Angular demo app by browsing products, selecting "Selenium" product, and adding it to cart.

Starting URL: https://rahulshettyacademy.com/angularAppdemo/

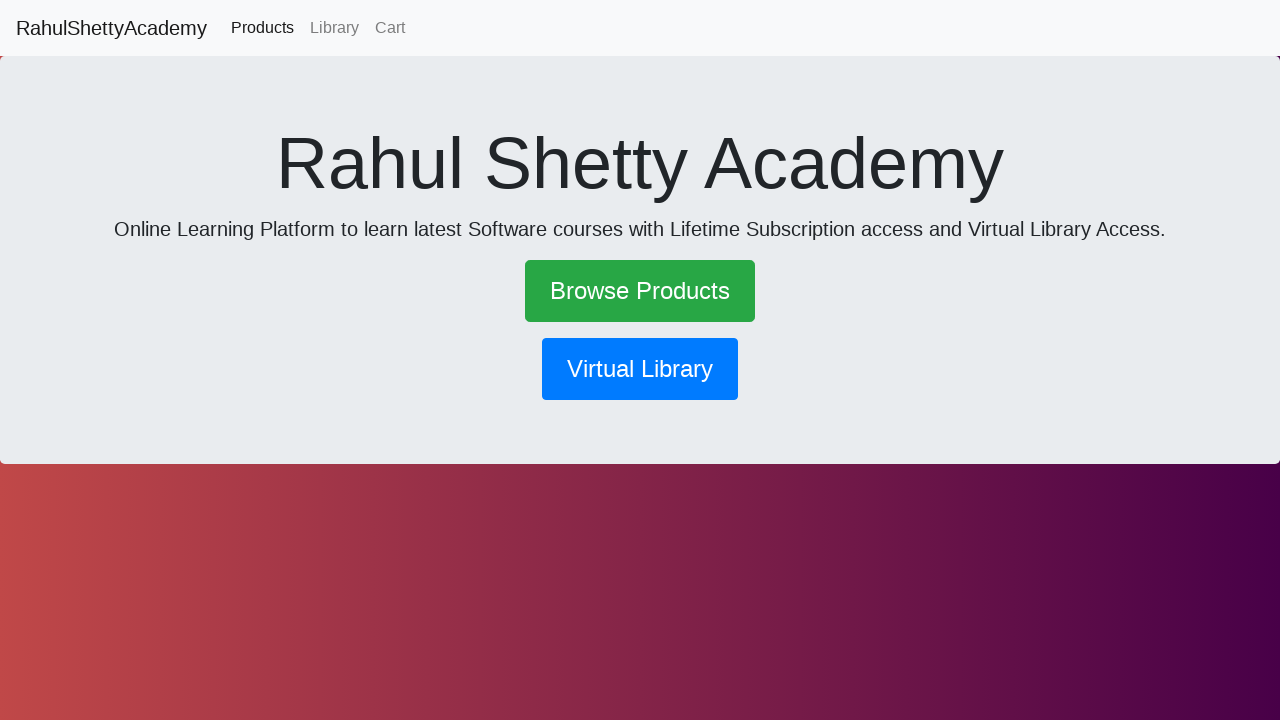

Clicked 'Browse Products' link at (640, 291) on text=Browse Products
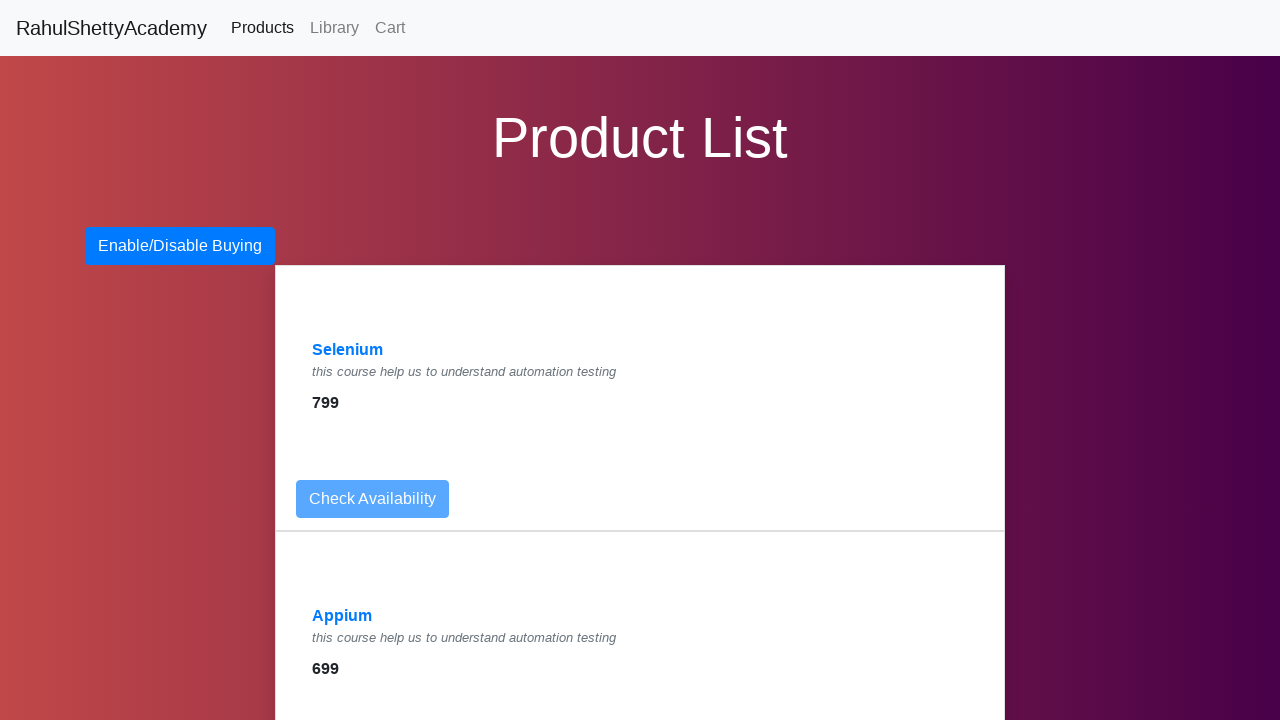

Clicked 'Selenium' product link at (348, 350) on text=Selenium
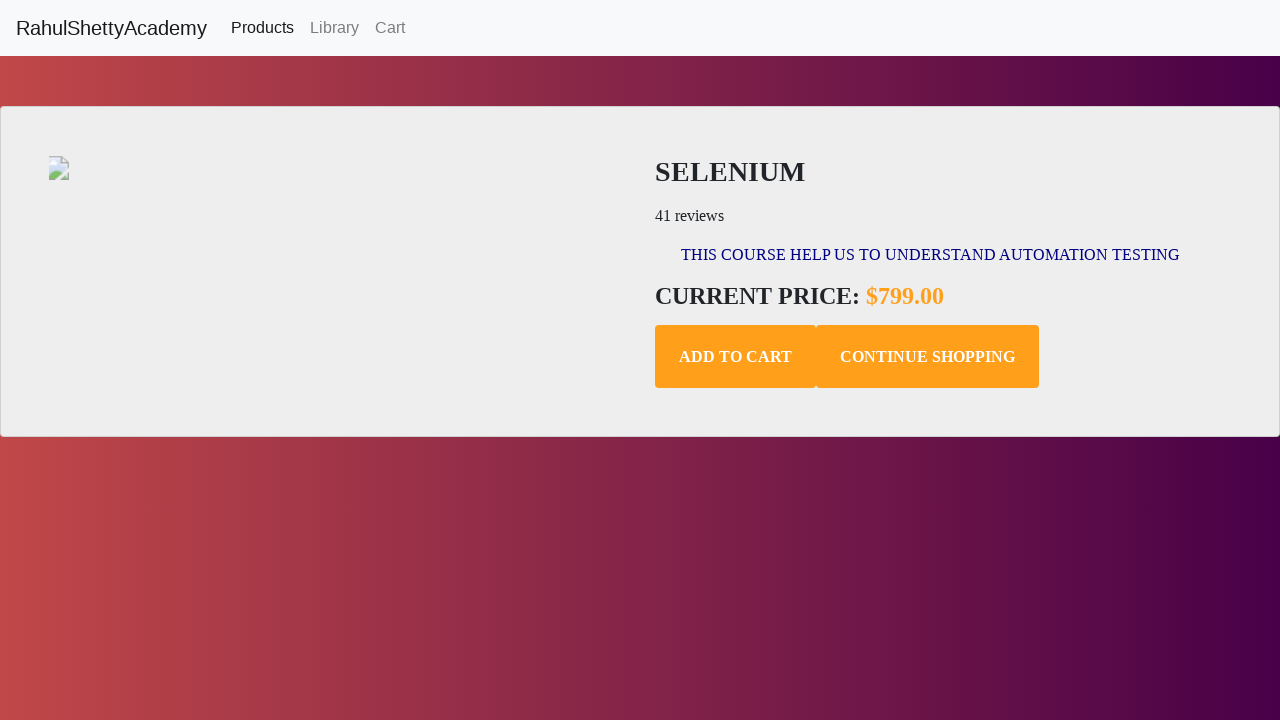

Clicked 'Add to Cart' button at (736, 357) on .add-to-cart
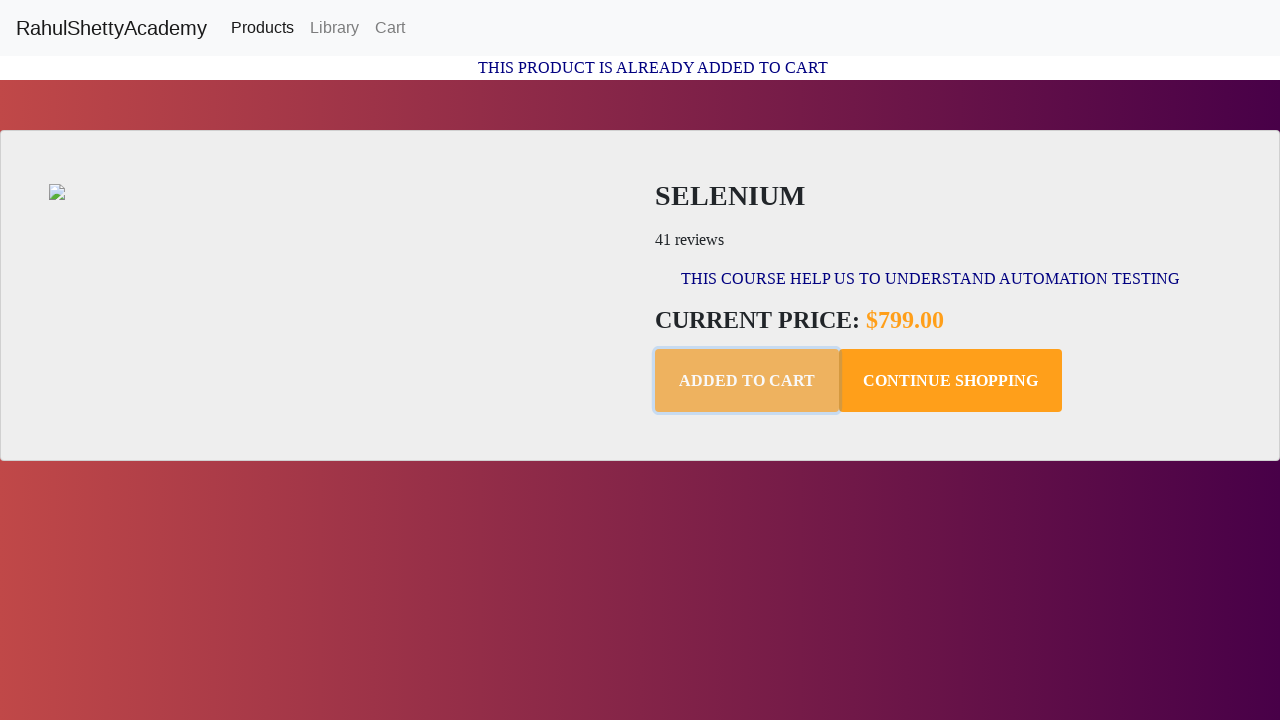

Confirmation message appeared after adding to cart
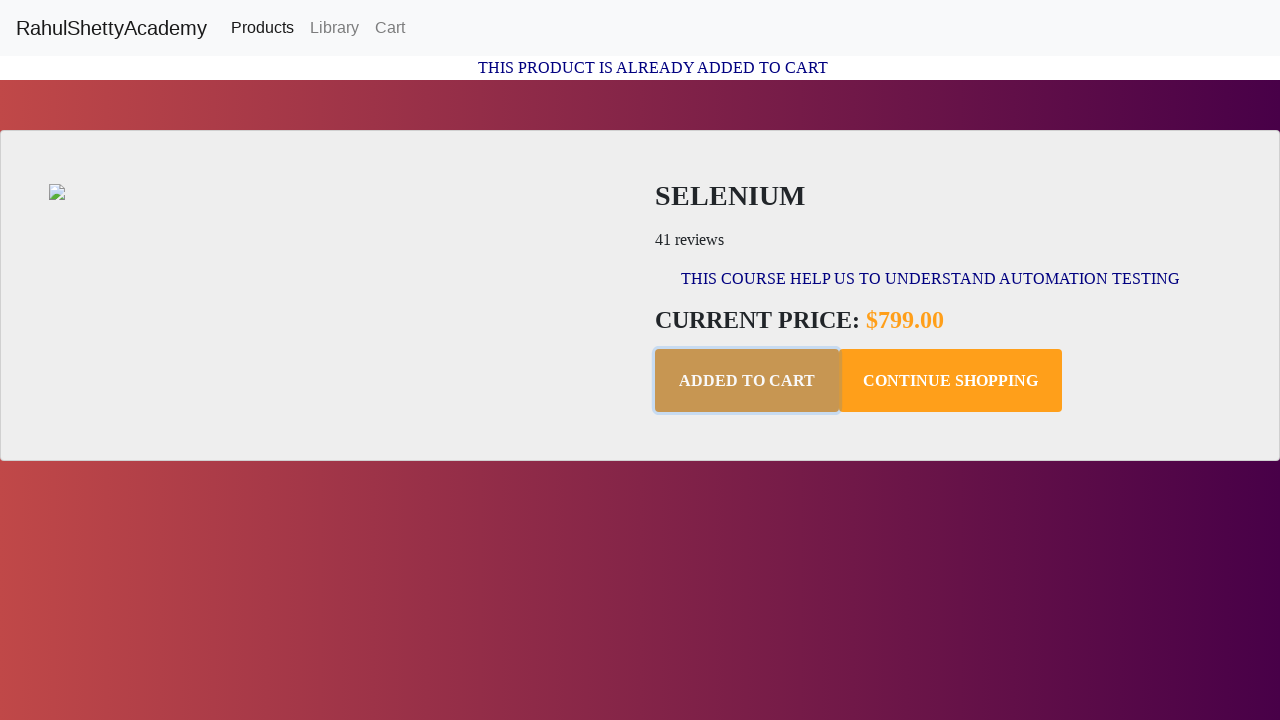

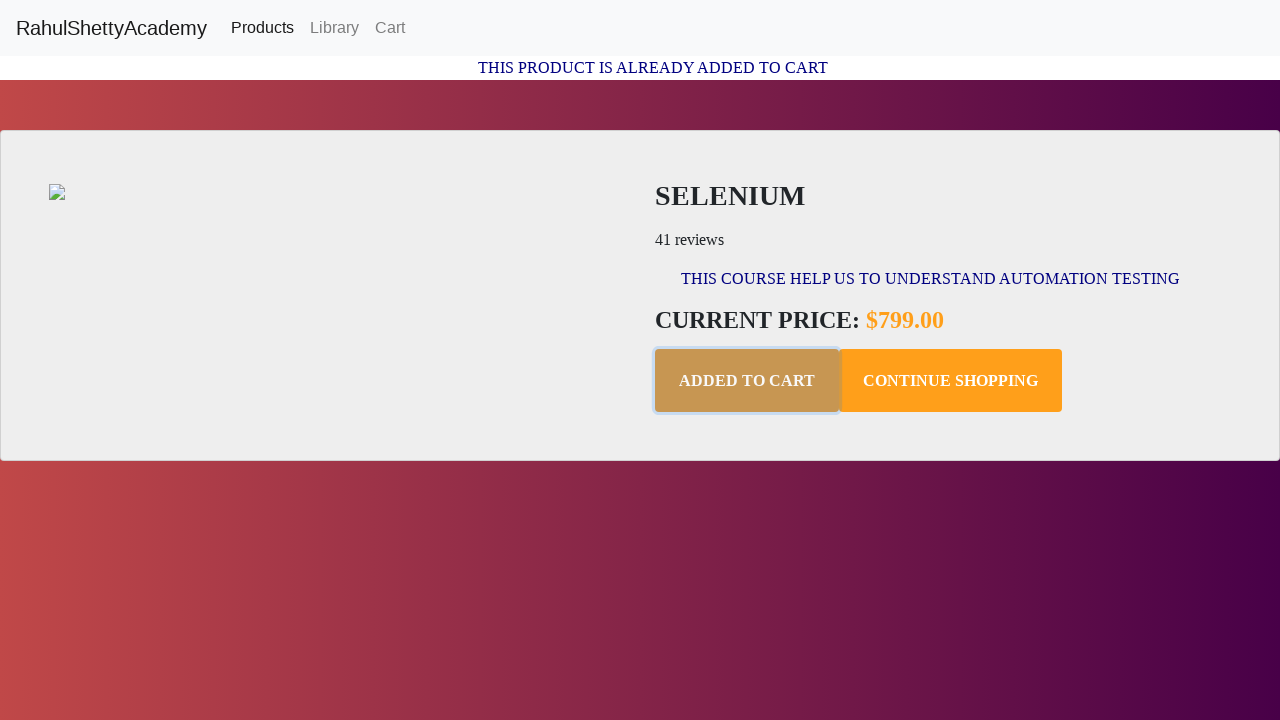